Tests job posting functionality by filling out a job posting form, submitting it, and then searching for the posted job

Starting URL: https://alchemy.hguy.co/jobs

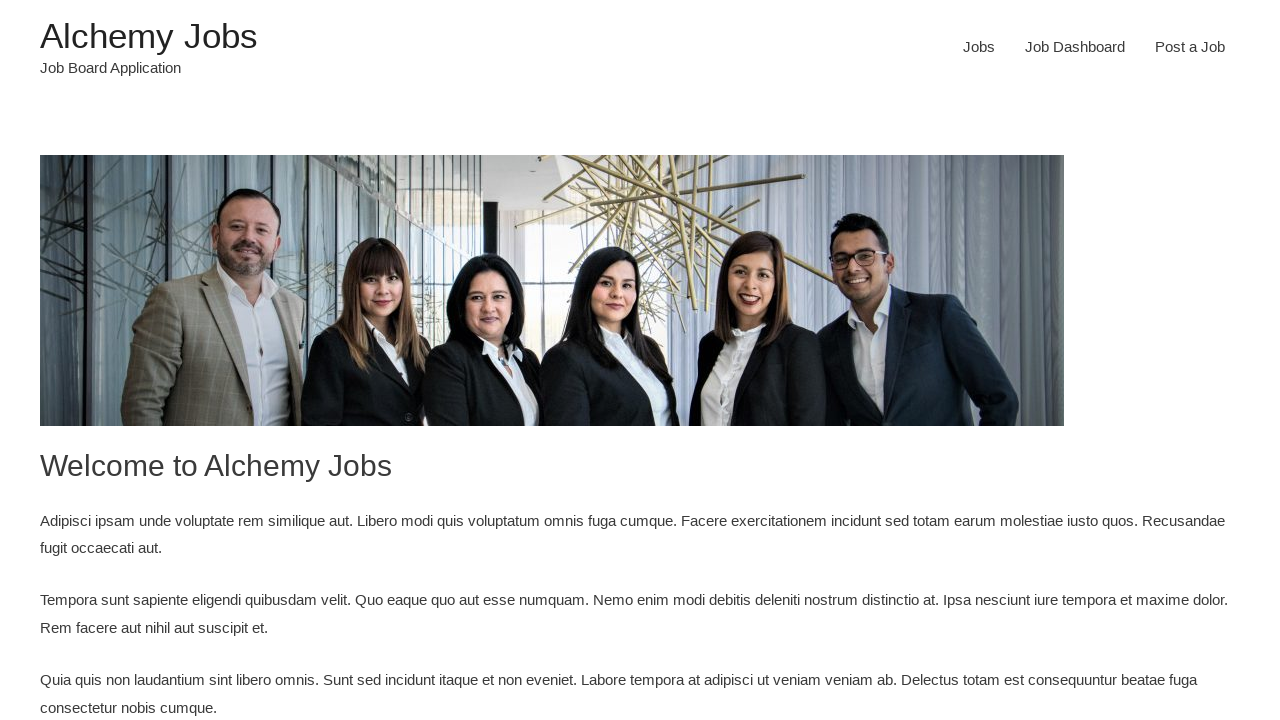

Clicked on 'Post a Job' link at (1190, 47) on a[href='https://alchemy.hguy.co/jobs/post-a-job/']
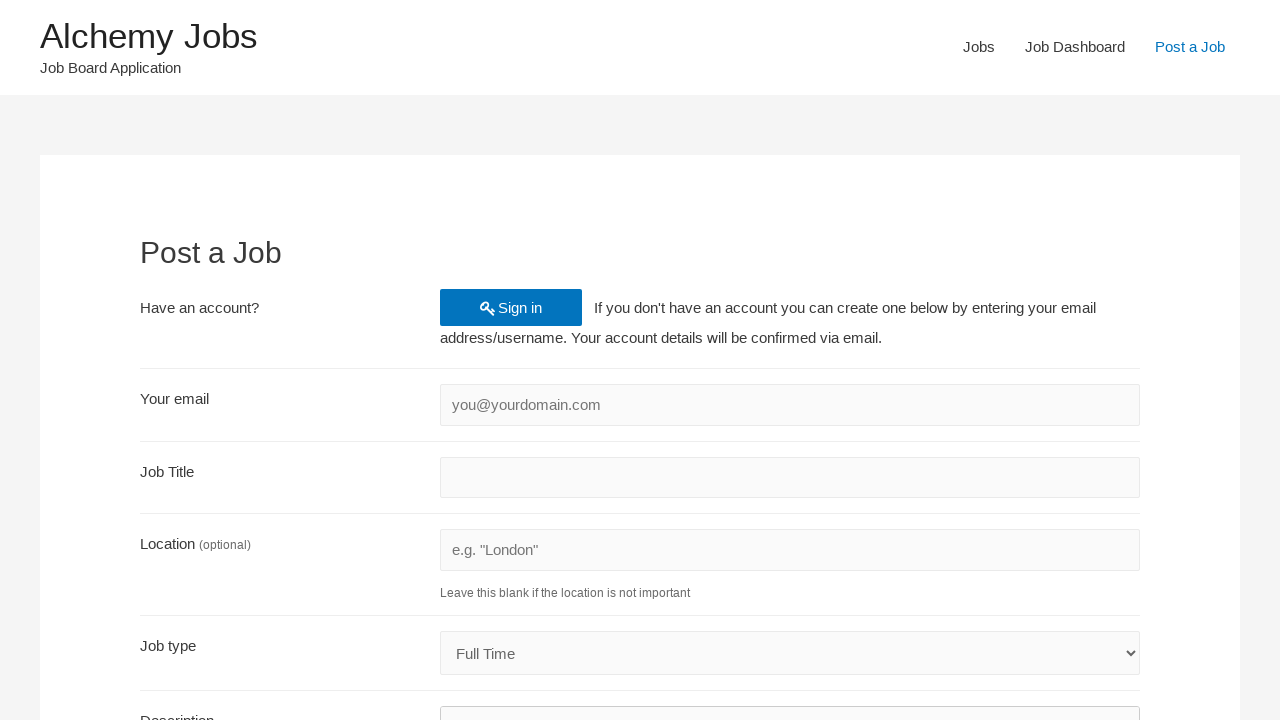

Filled in email field with 'test7892@example.com' on input#create_account_email
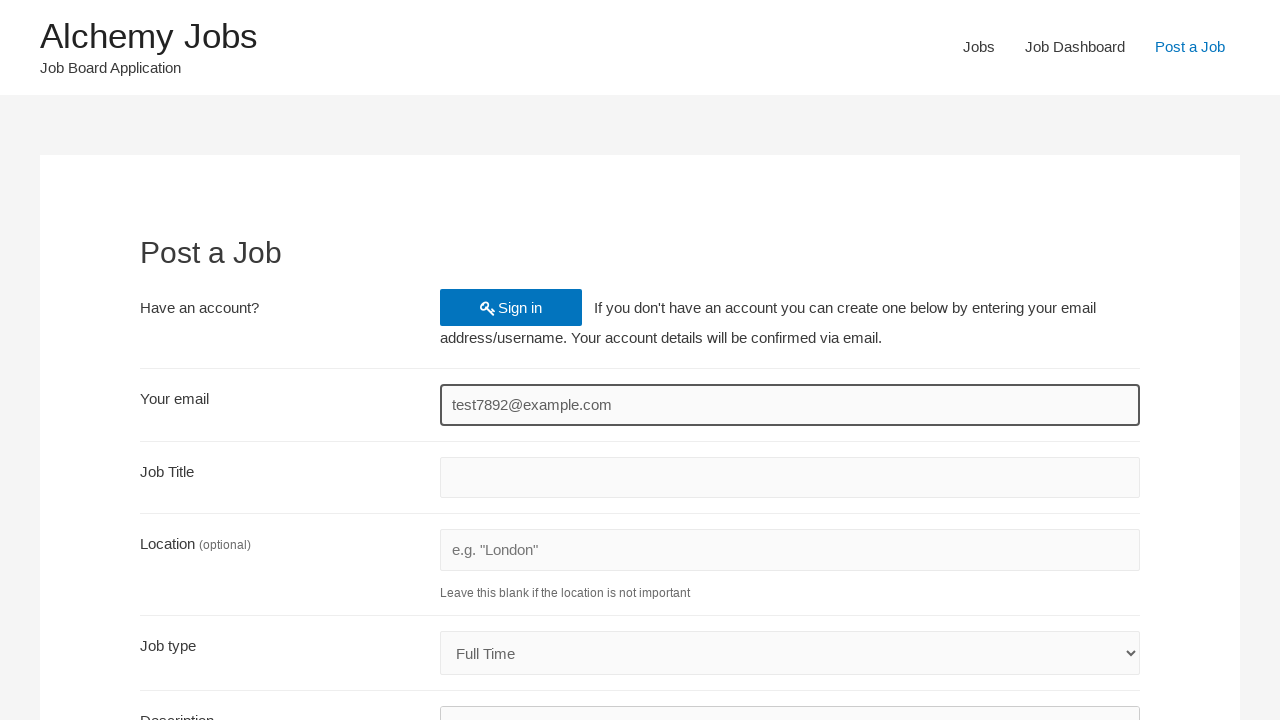

Filled in job title field with 'QA Engineer' on input#job_title
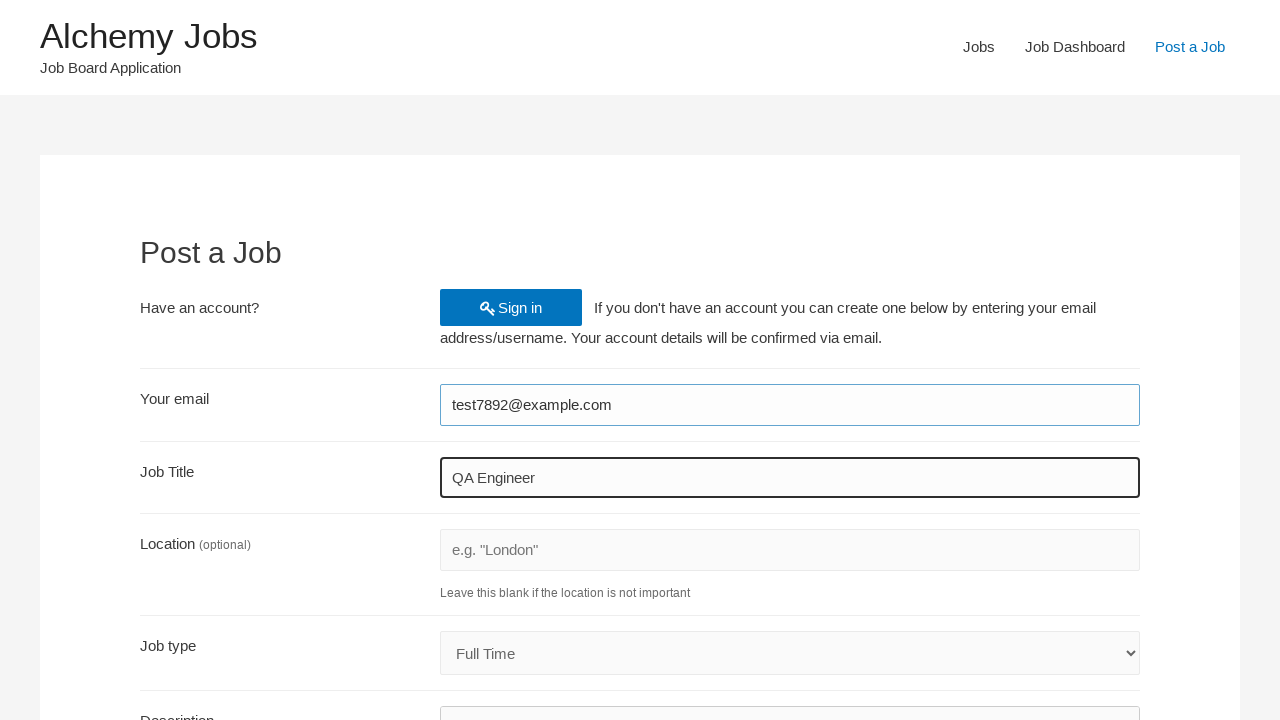

Filled in job location field with 'New York' on input#job_location
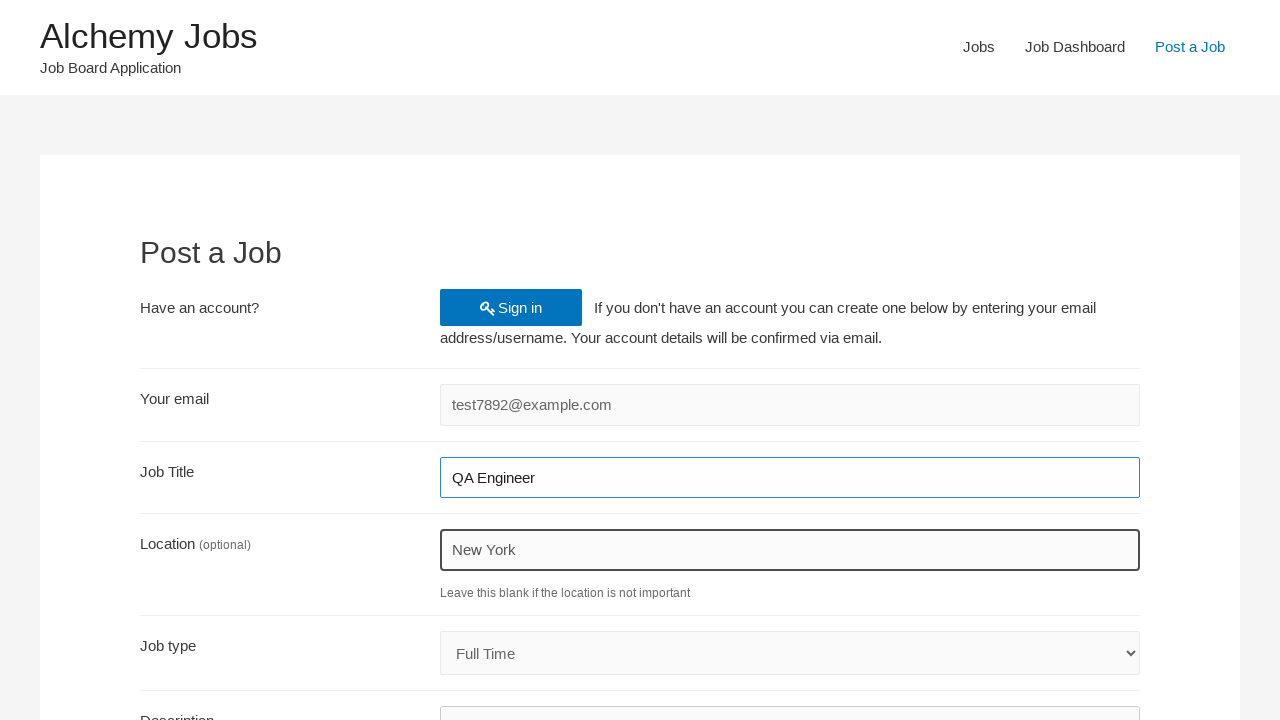

Filled in job description field via iframe with QA requirements on iframe#job_description_ifr >> internal:control=enter-frame >> body
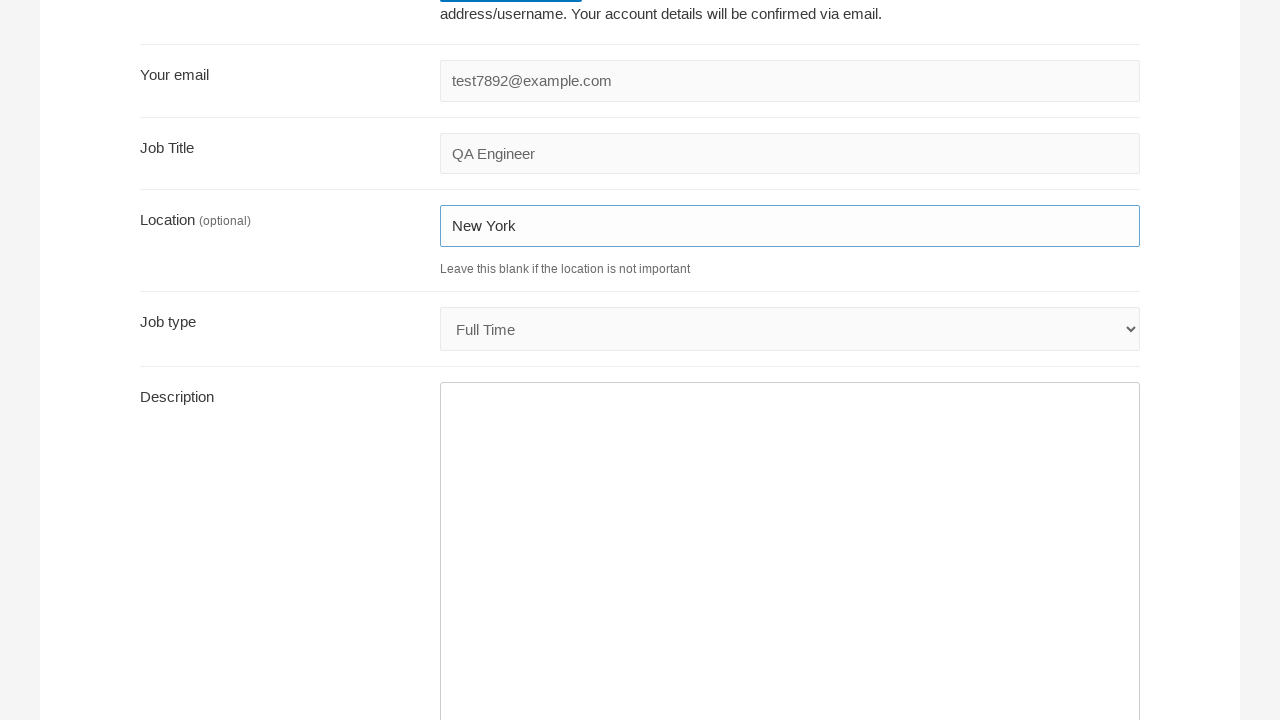

Filled in application email field with 'hr@techcompany.com' on input#application
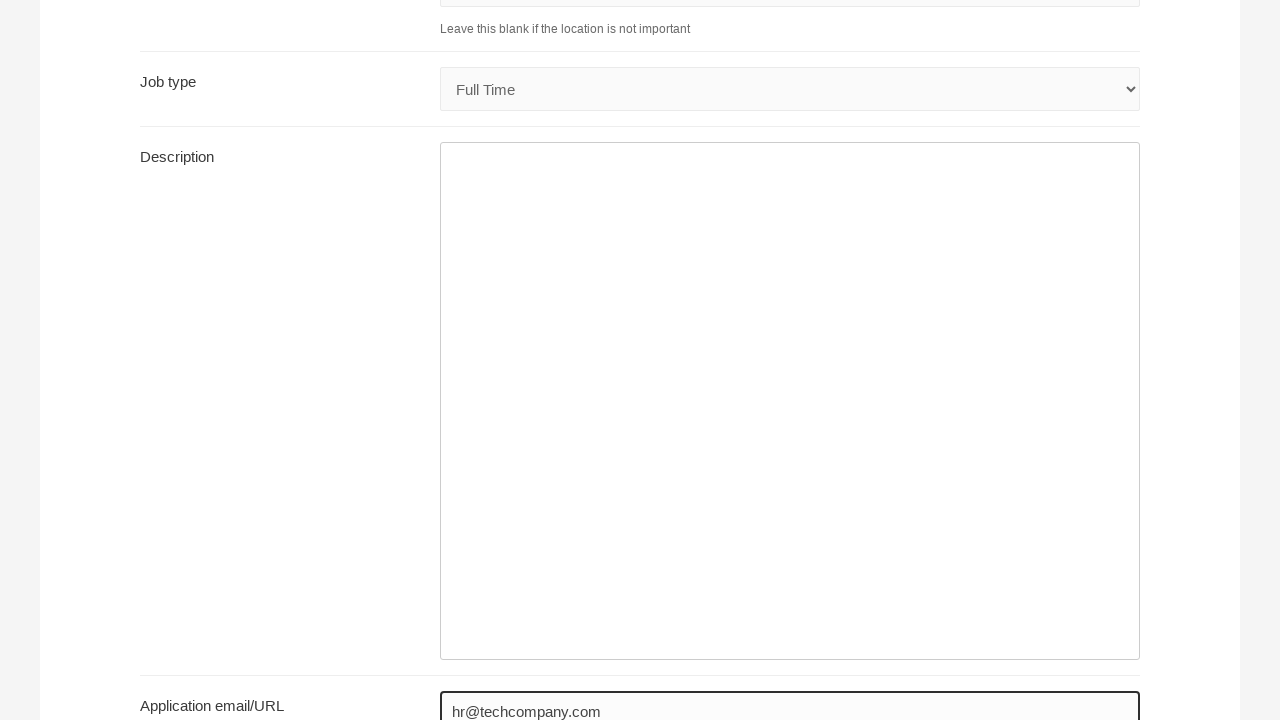

Filled in company name field with 'TechCorp Solutions' on input#company_name
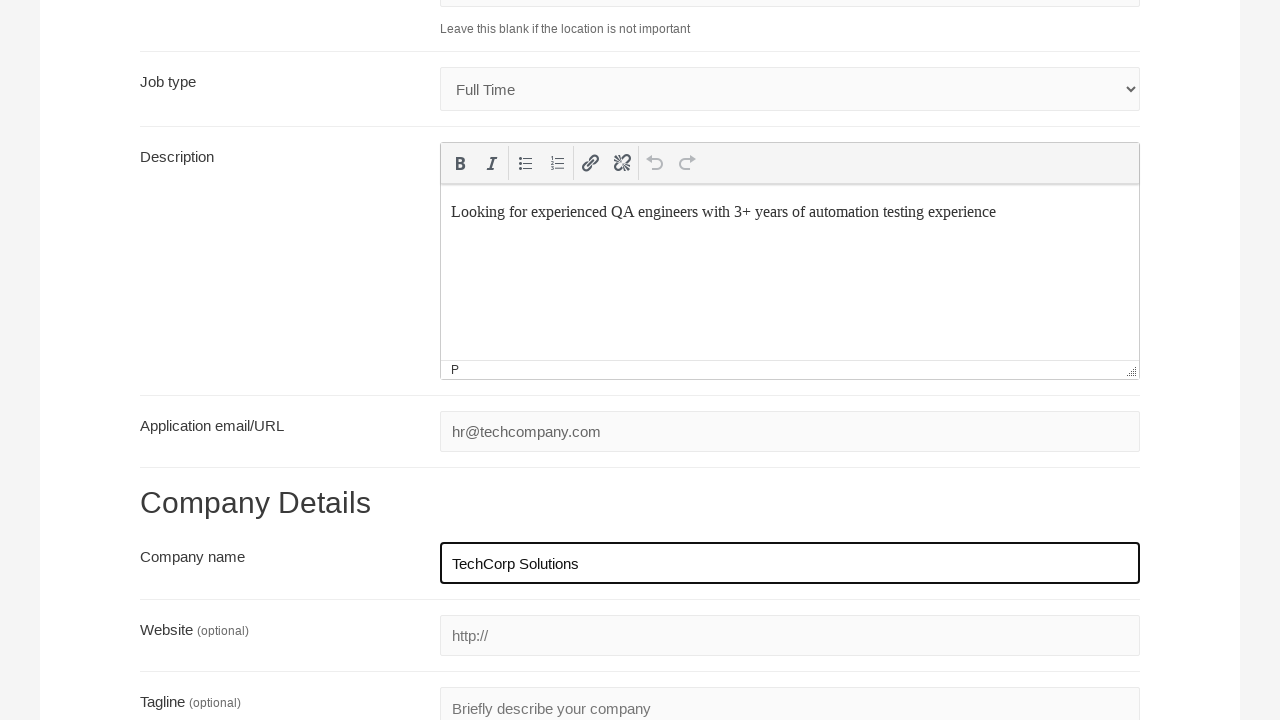

Clicked 'Preview' button to preview job posting at (207, 532) on input[value='Preview']
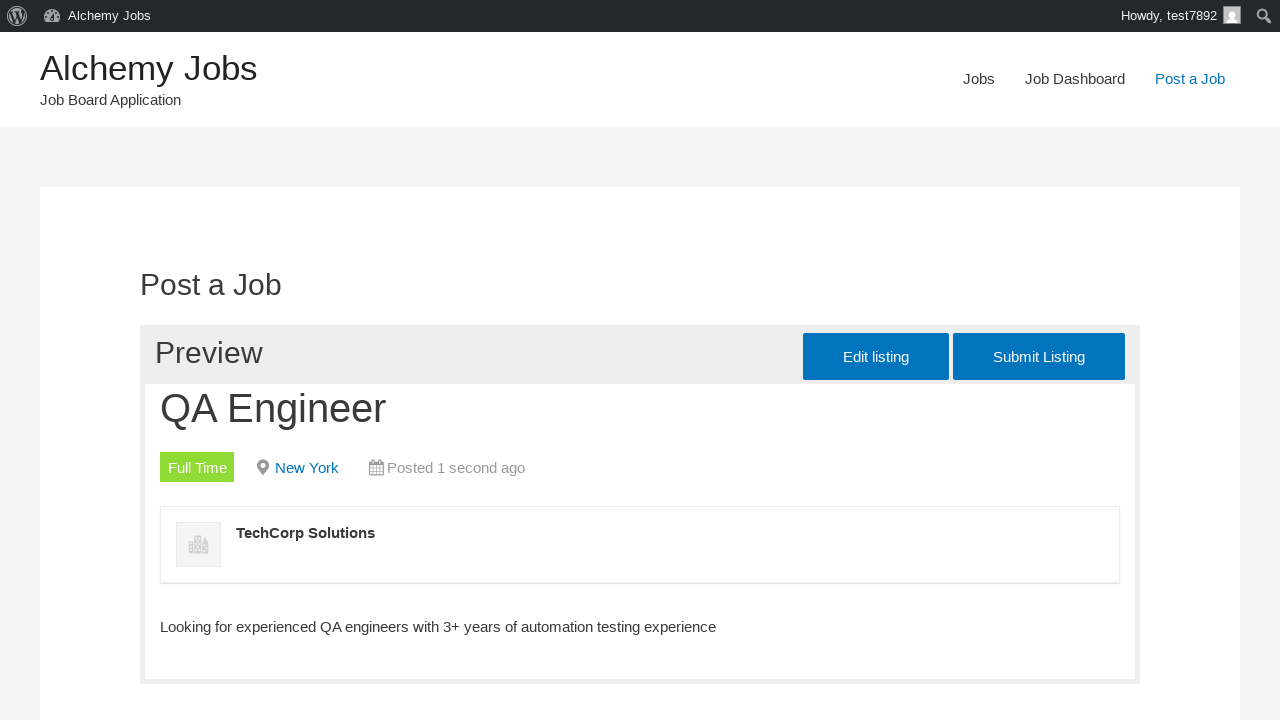

Clicked 'Submit Listing' button to submit job posting at (1039, 357) on input[value='Submit Listing']
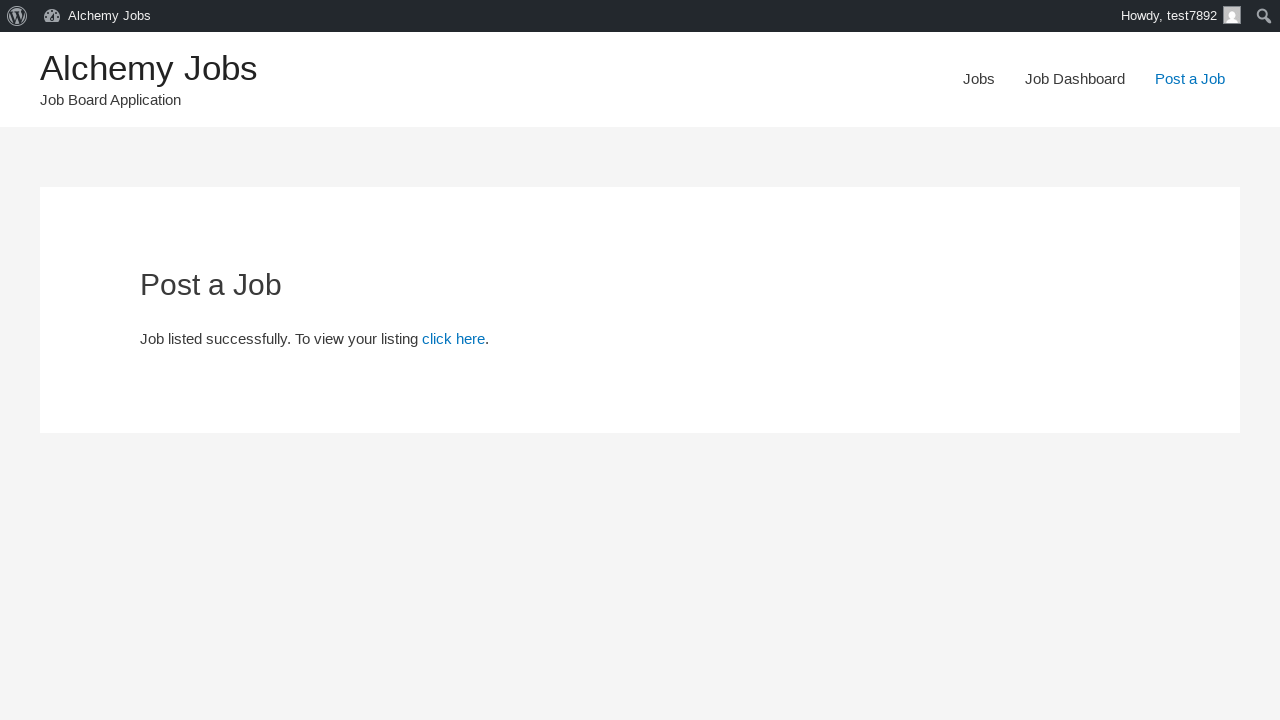

Navigated to jobs page at (979, 79) on a[href='https://alchemy.hguy.co/jobs/jobs/']
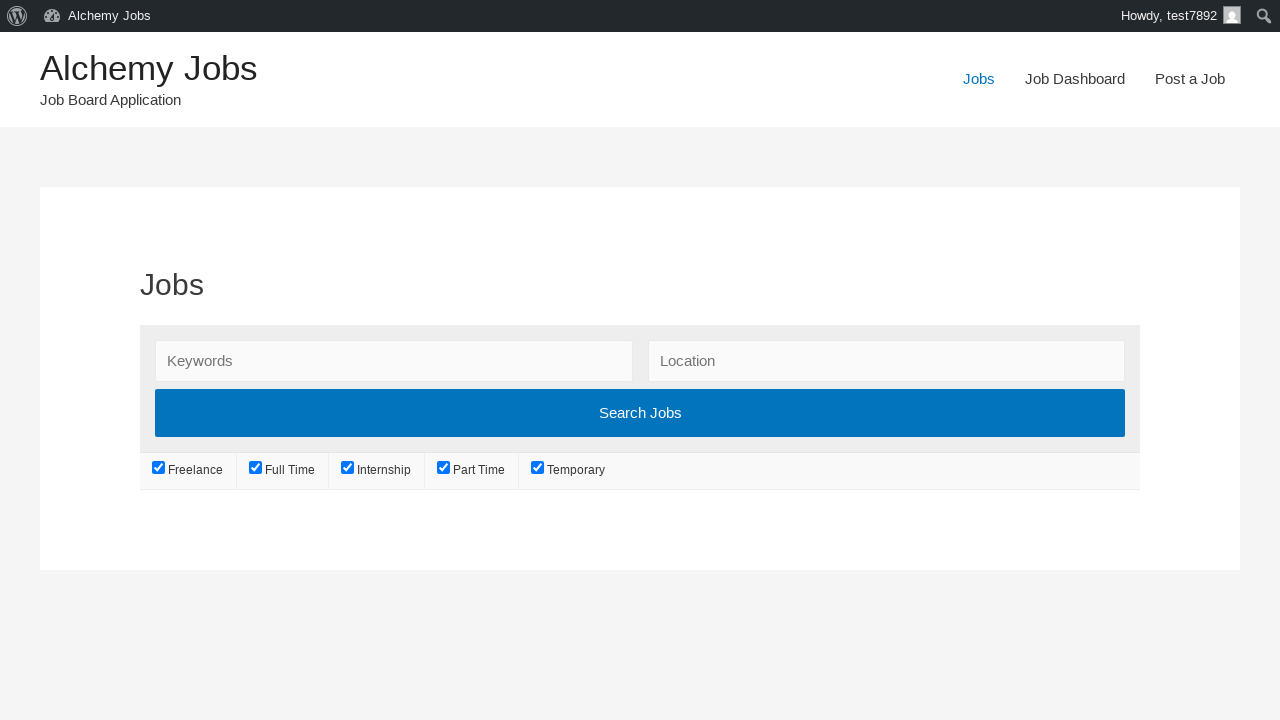

Filled search keywords field with 'QA Engineer' on input#search_keywords
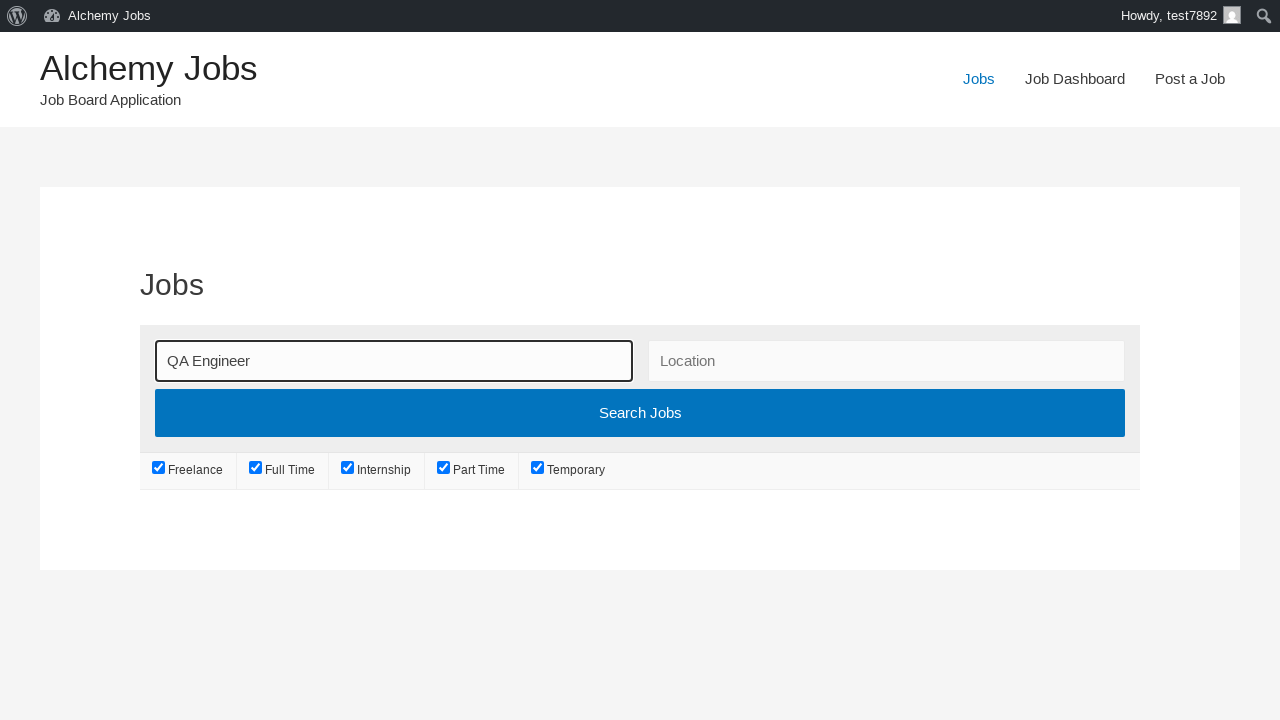

Clicked 'Search Jobs' button to search for posted QA Engineer position at (640, 413) on input[value='Search Jobs']
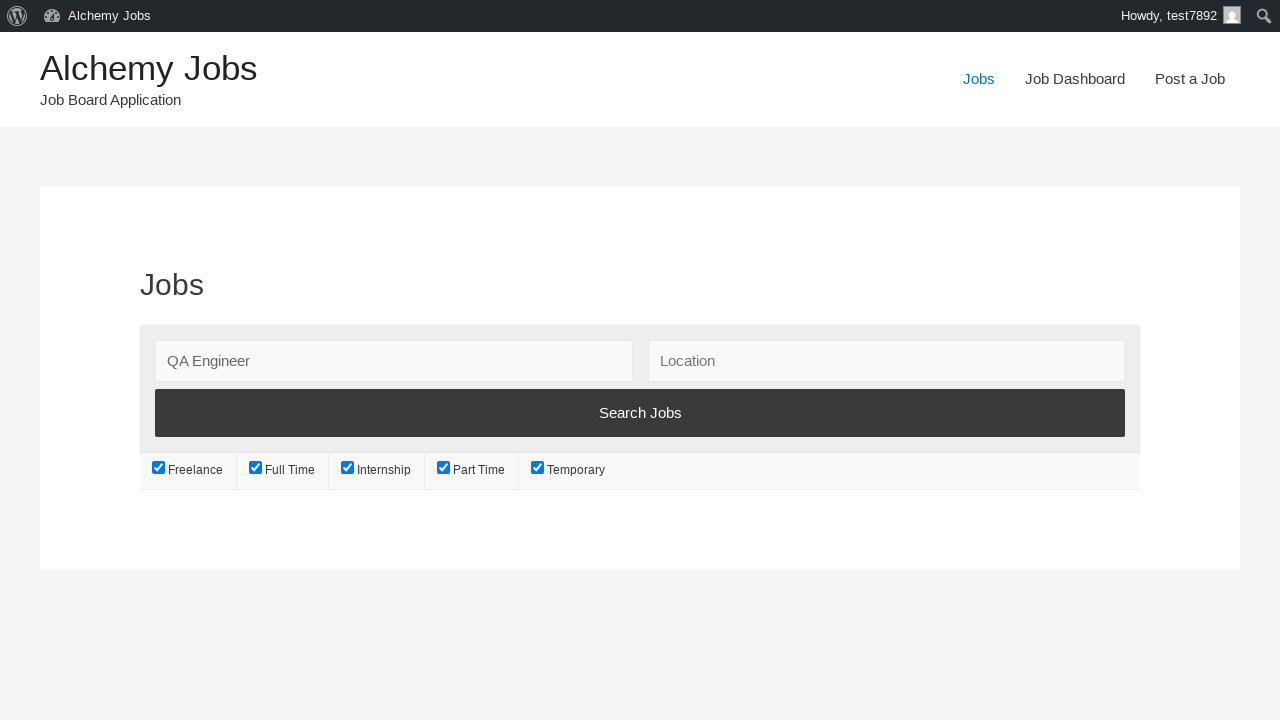

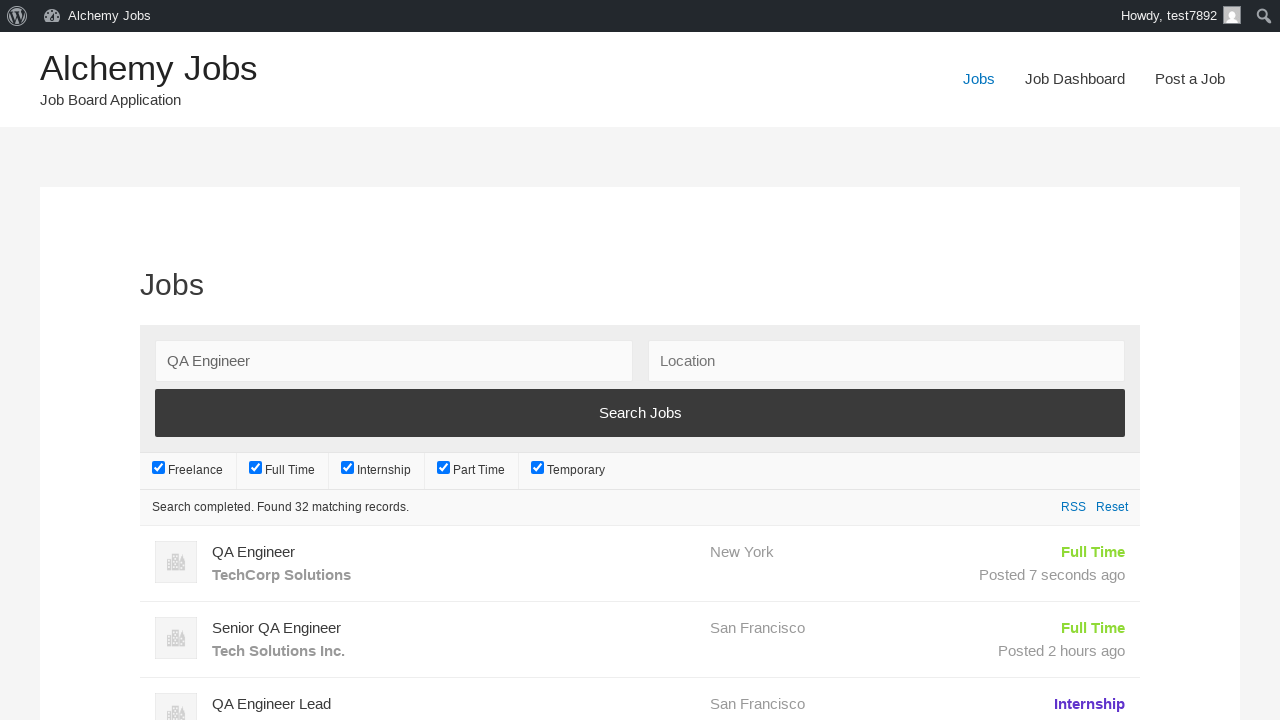